Tests navigation functionality by clicking each link in the LinkList1 section, verifying the page loads, then navigating back to the main page

Starting URL: https://omayo.blogspot.com/

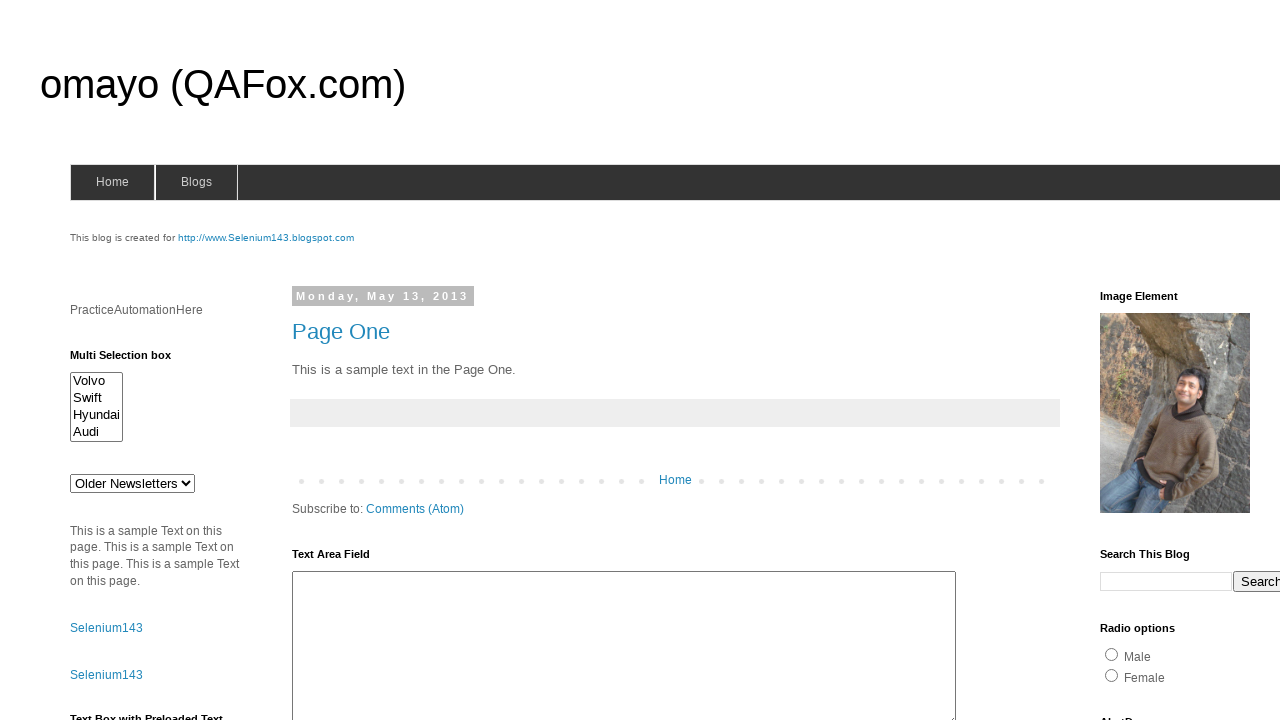

Retrieved all links from LinkList1 section
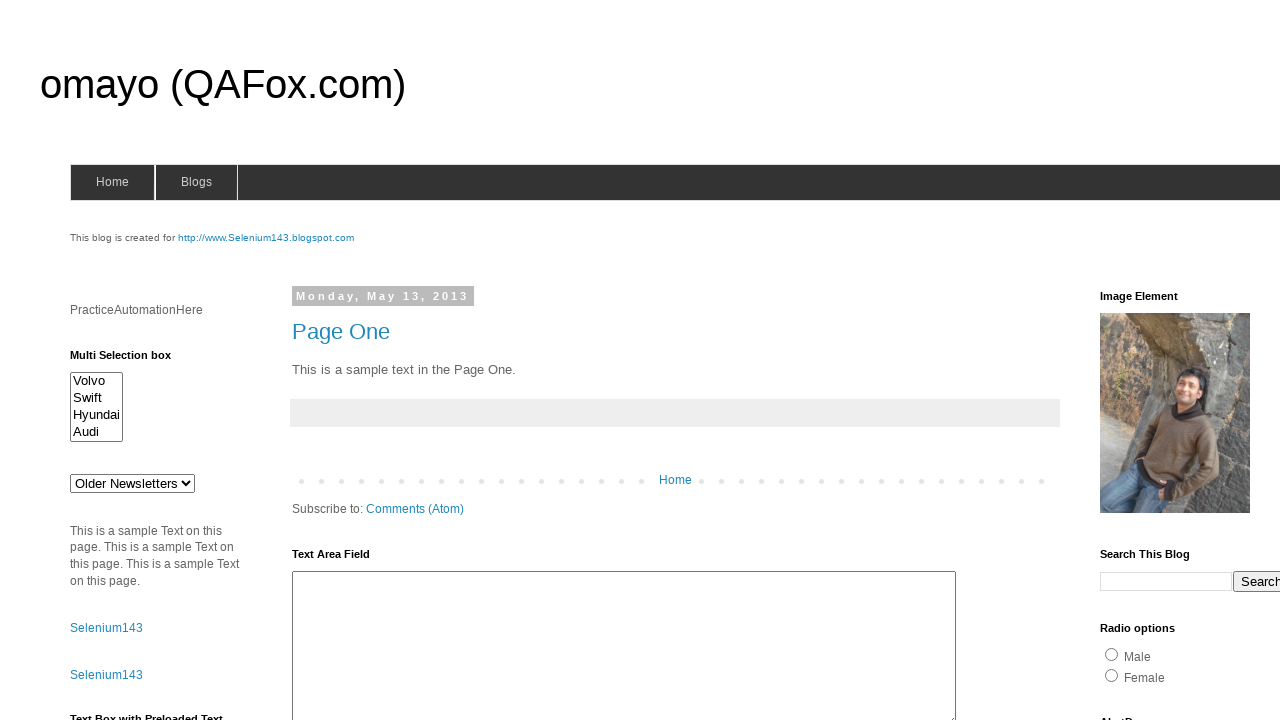

Found 5 links in LinkList1 section
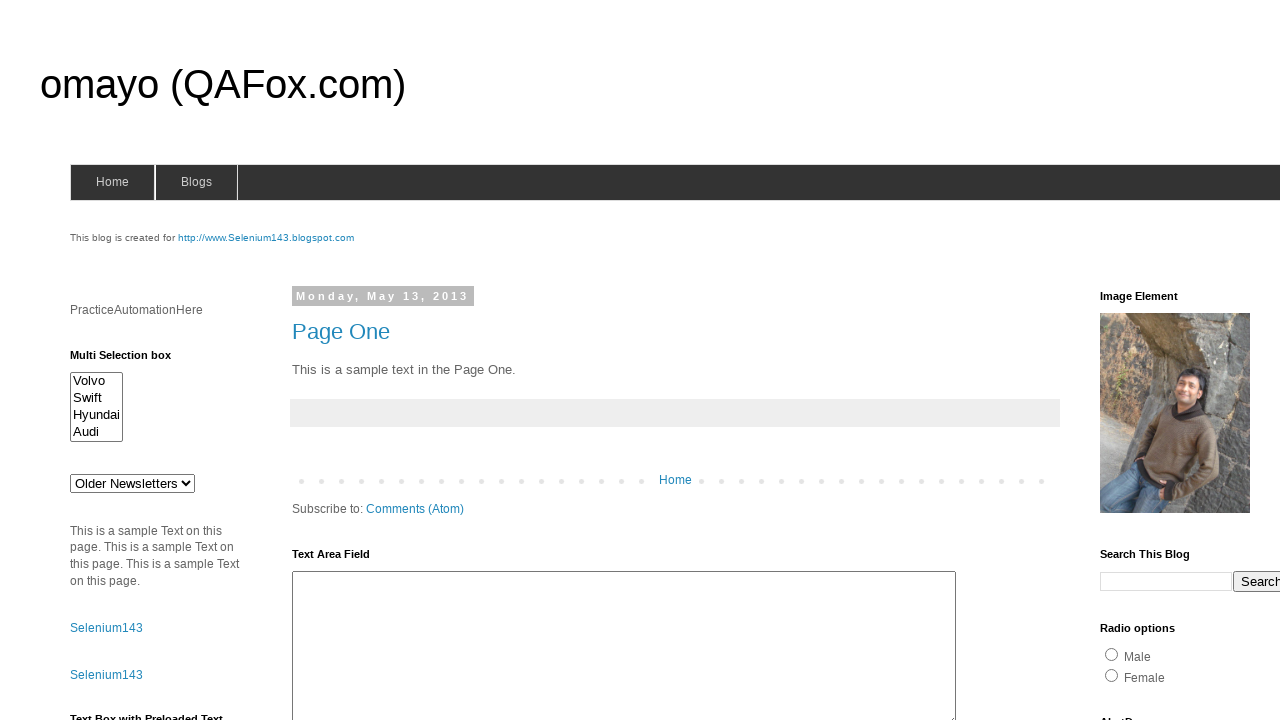

Located link 1 of 5 in LinkList1
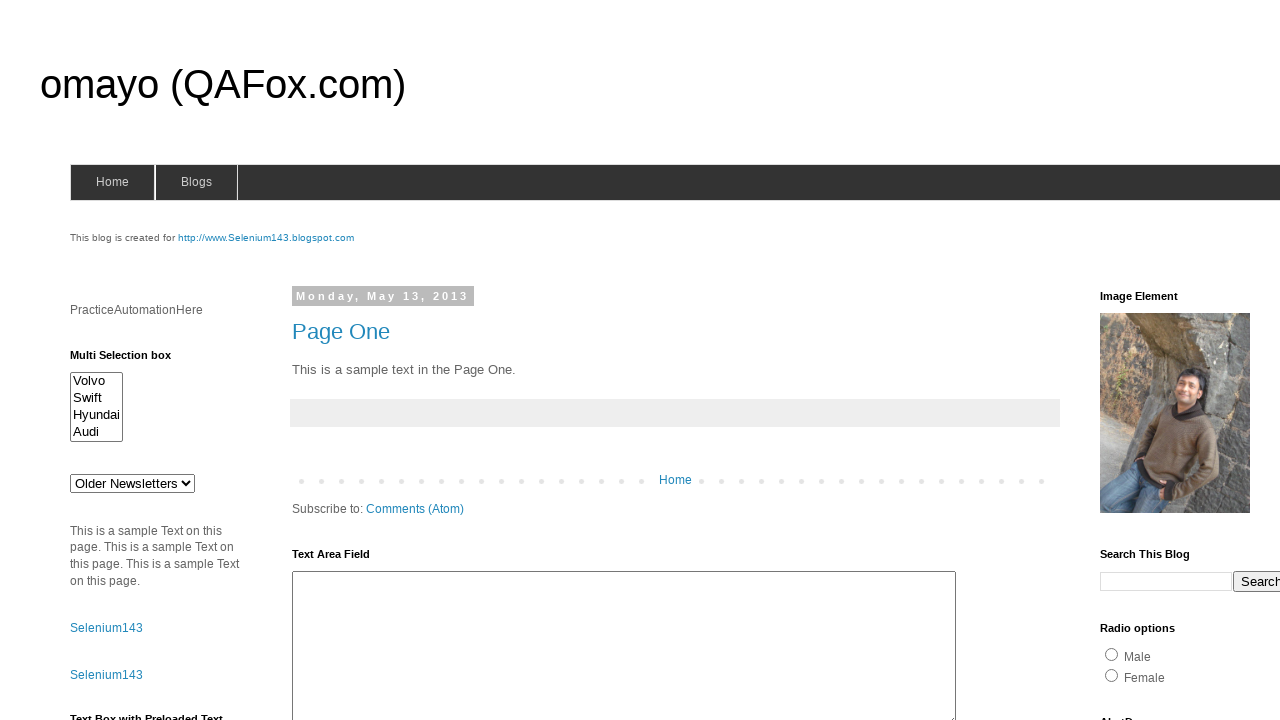

Clicked link 1 in LinkList1 at (1160, 360) on (//div[@id='LinkList1']//li/a)[1]
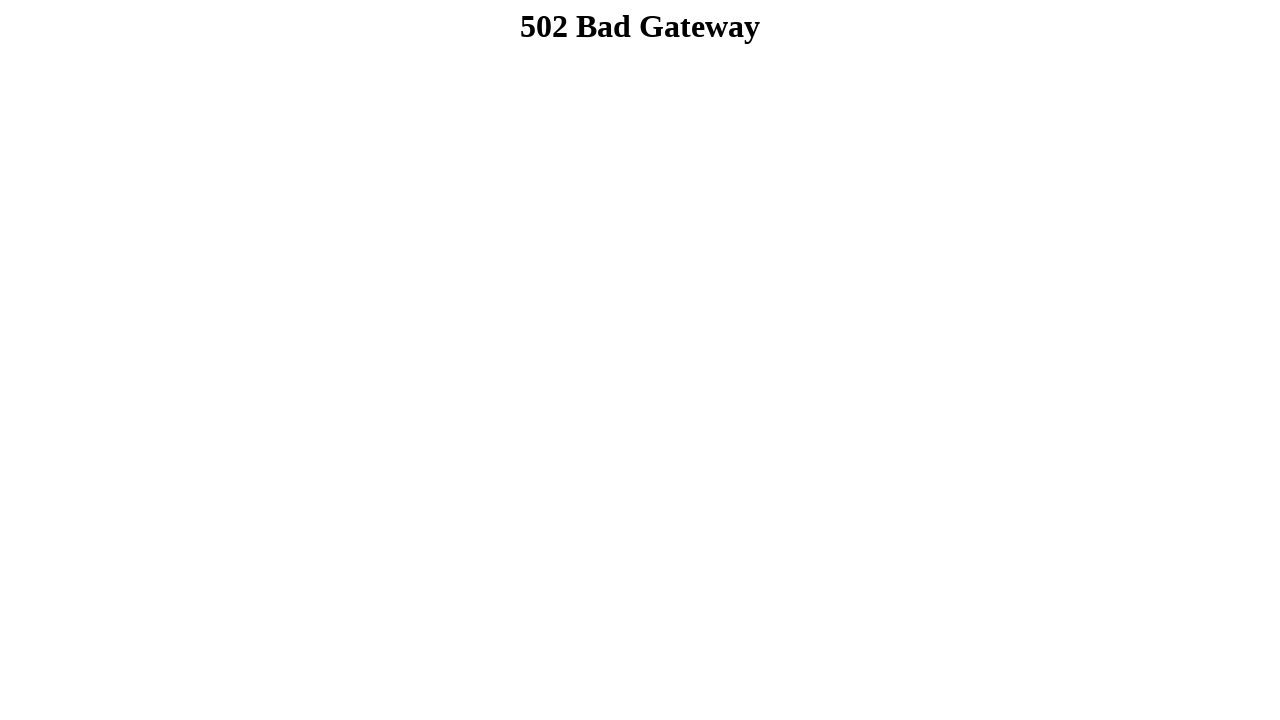

Link 1 page loaded successfully
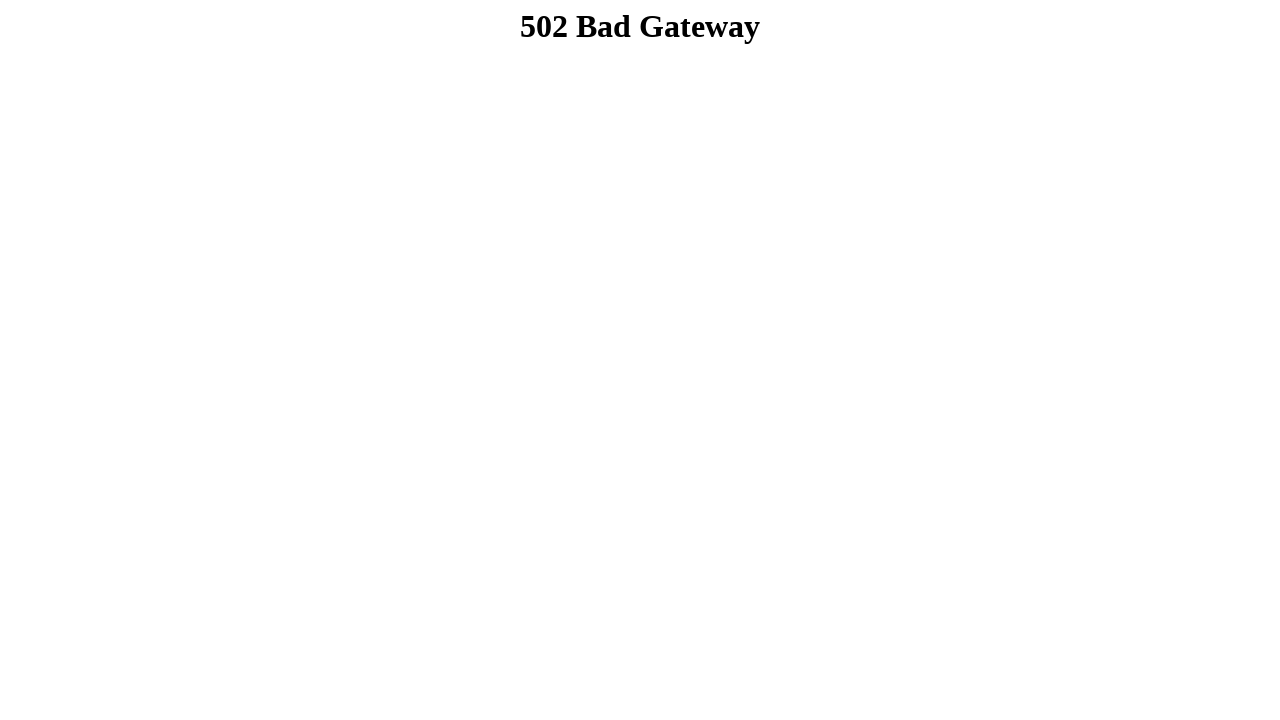

Navigated back from link 1
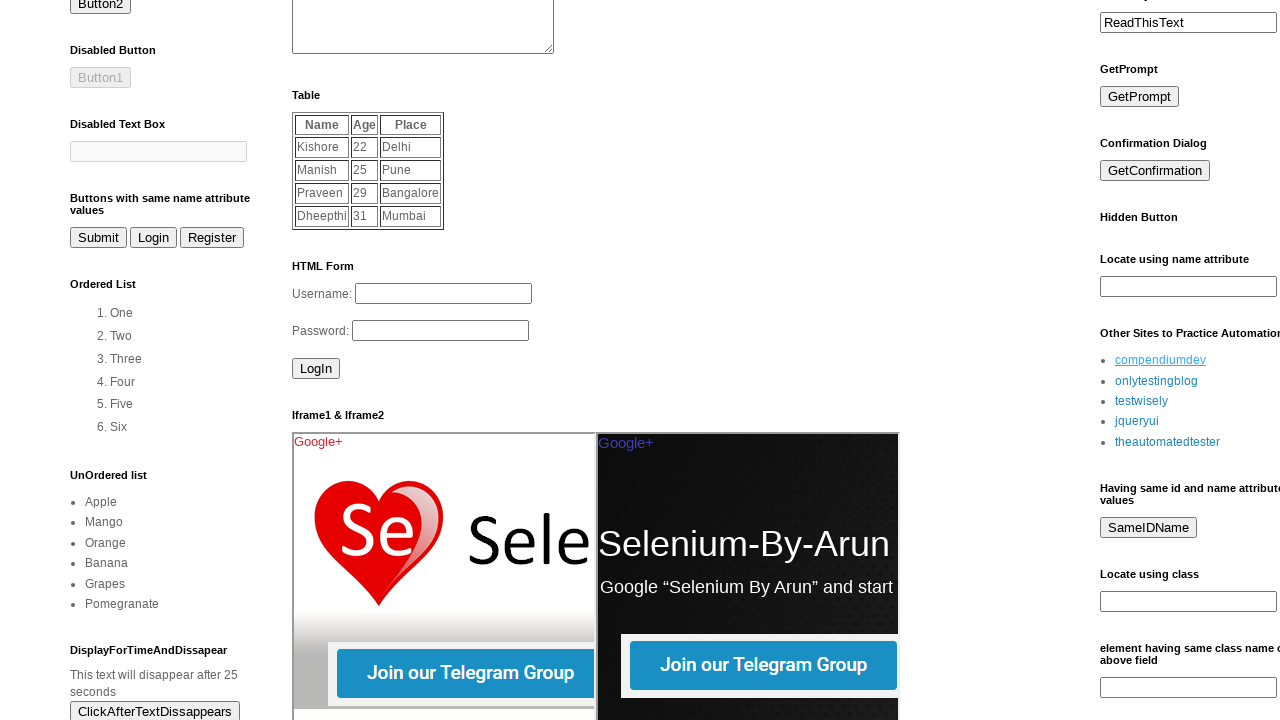

Main page reloaded after returning from link 1
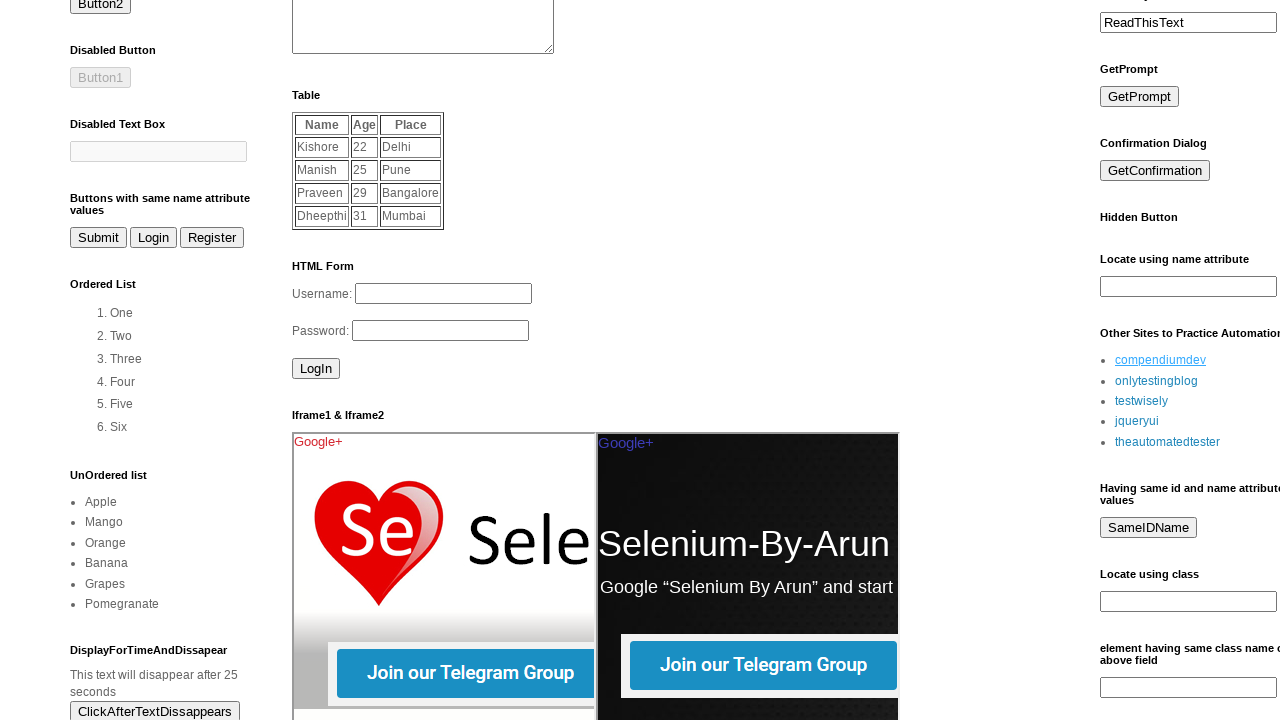

Located link 2 of 5 in LinkList1
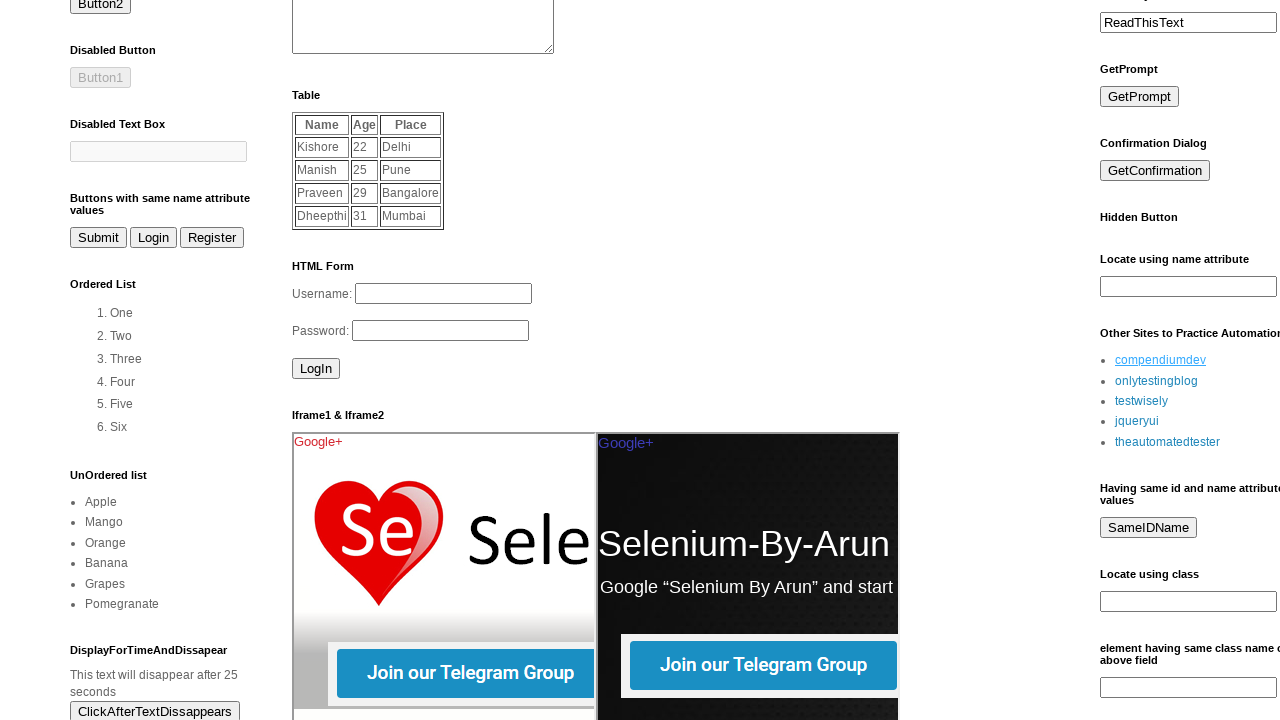

Clicked link 2 in LinkList1 at (1156, 381) on (//div[@id='LinkList1']//li/a)[2]
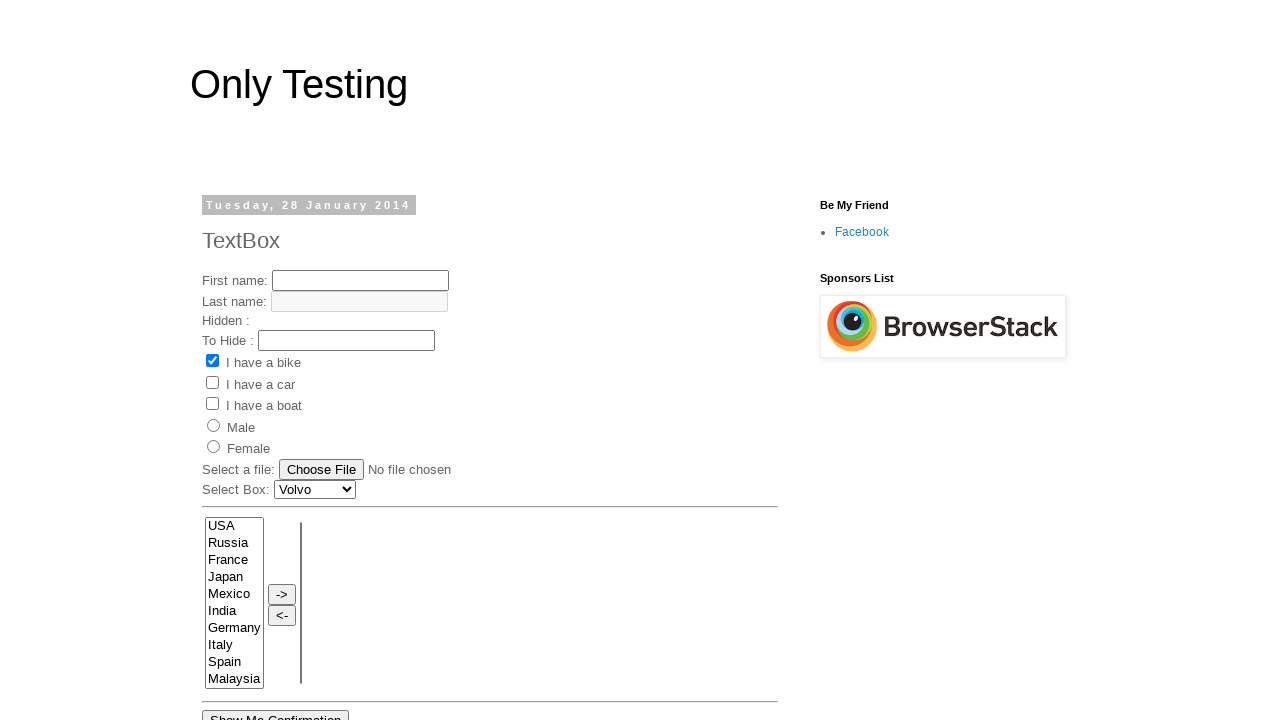

Link 2 page loaded successfully
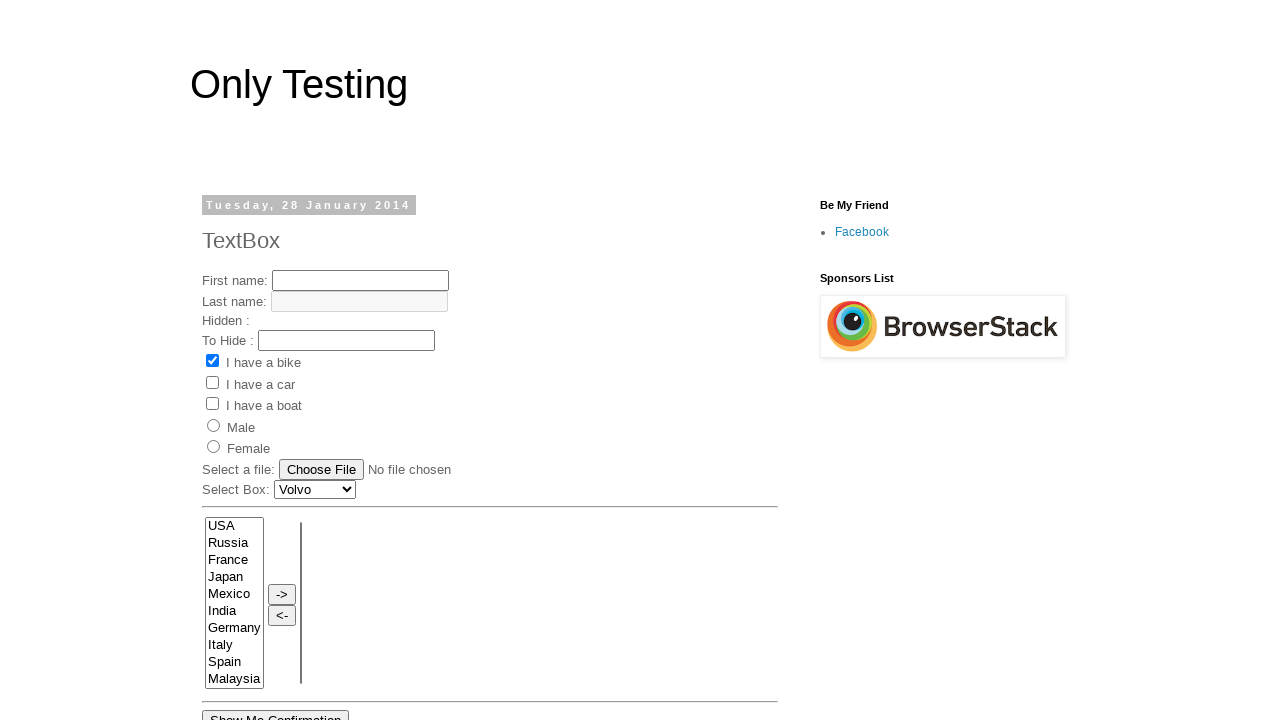

Navigated back from link 2
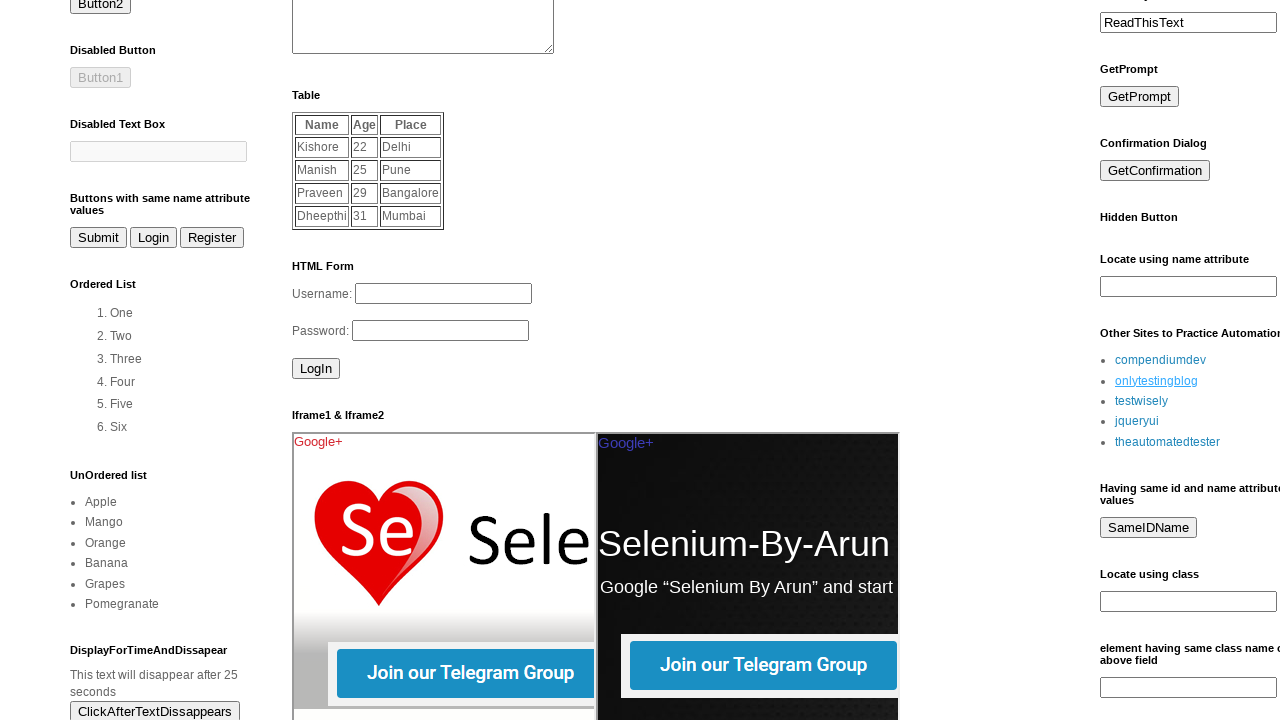

Main page reloaded after returning from link 2
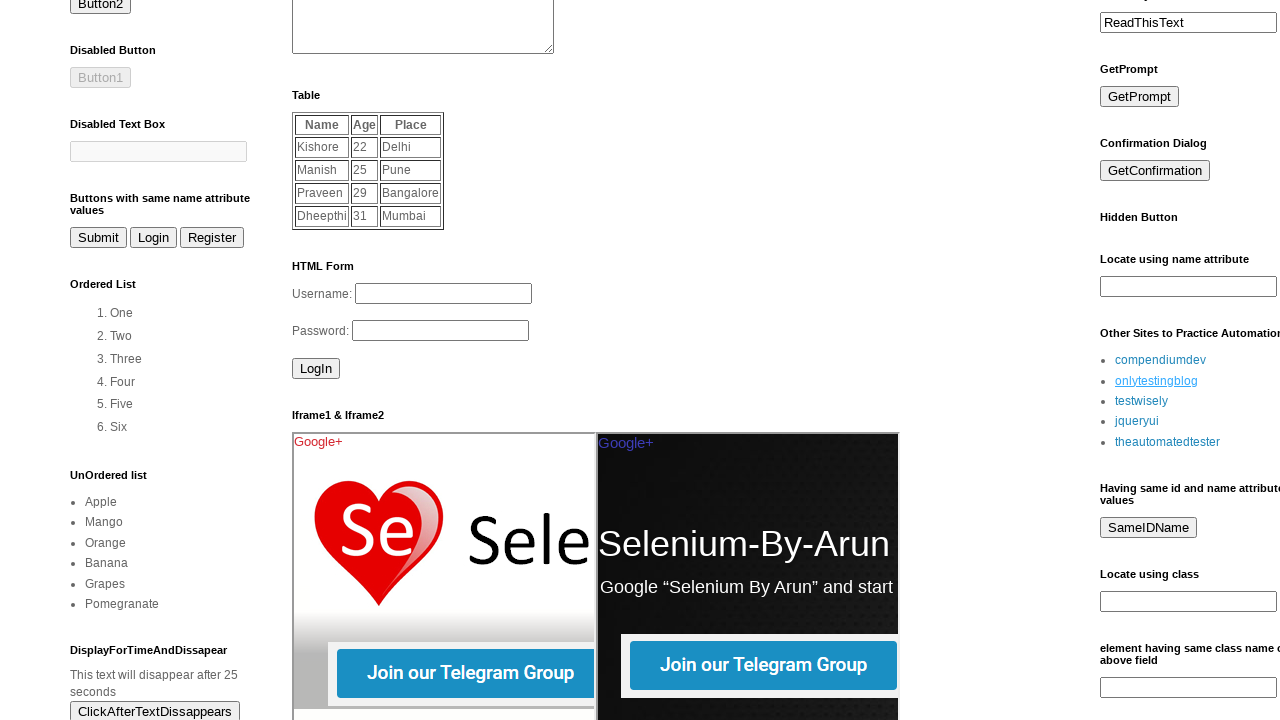

Located link 3 of 5 in LinkList1
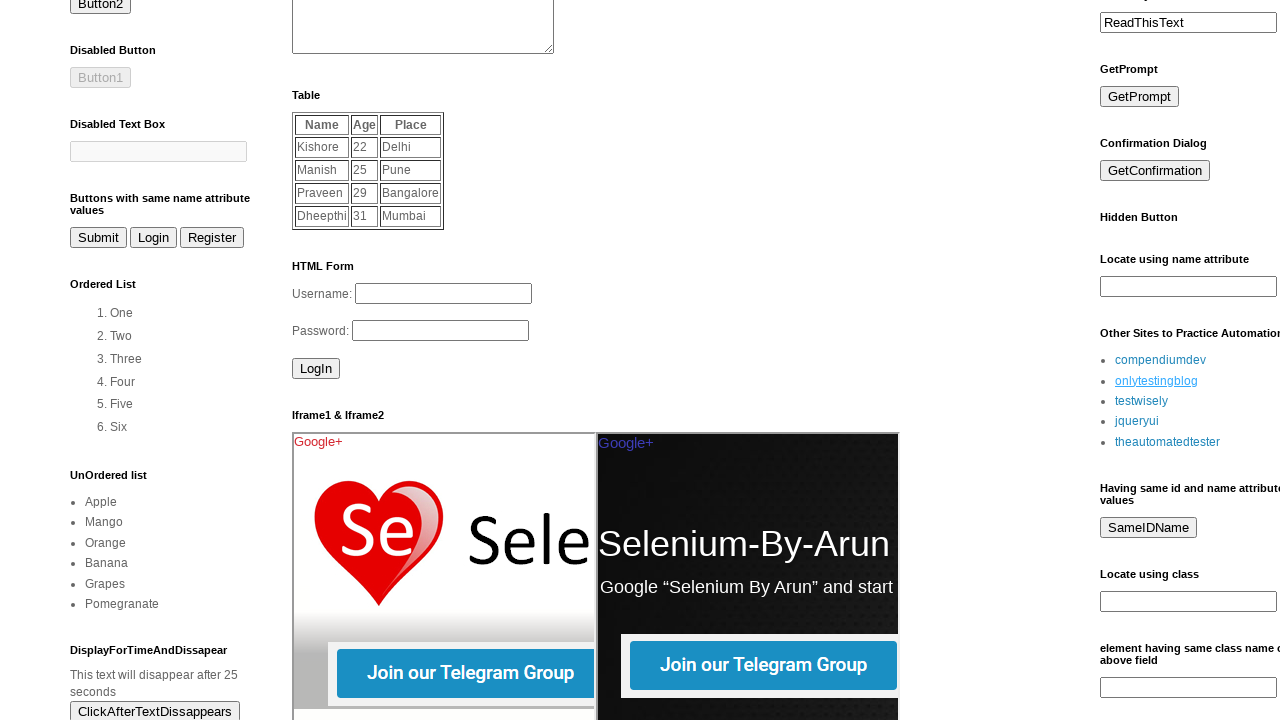

Clicked link 3 in LinkList1 at (1142, 401) on (//div[@id='LinkList1']//li/a)[3]
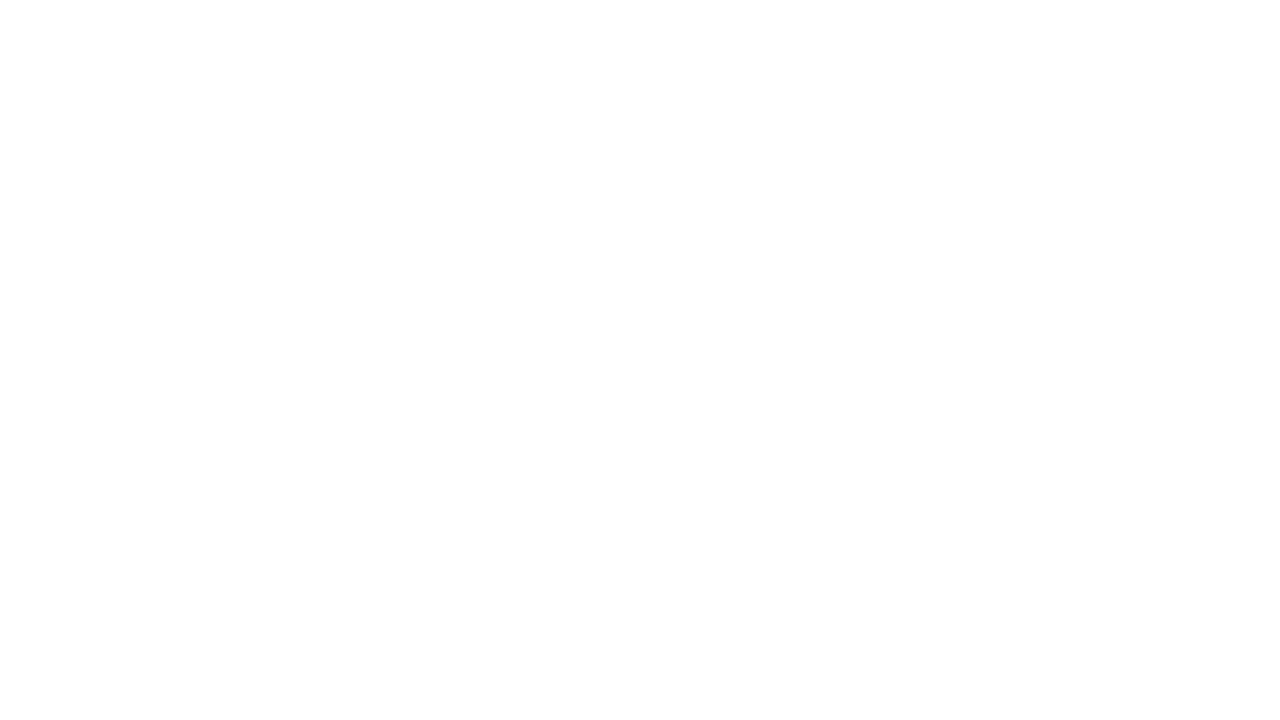

Link 3 page loaded successfully
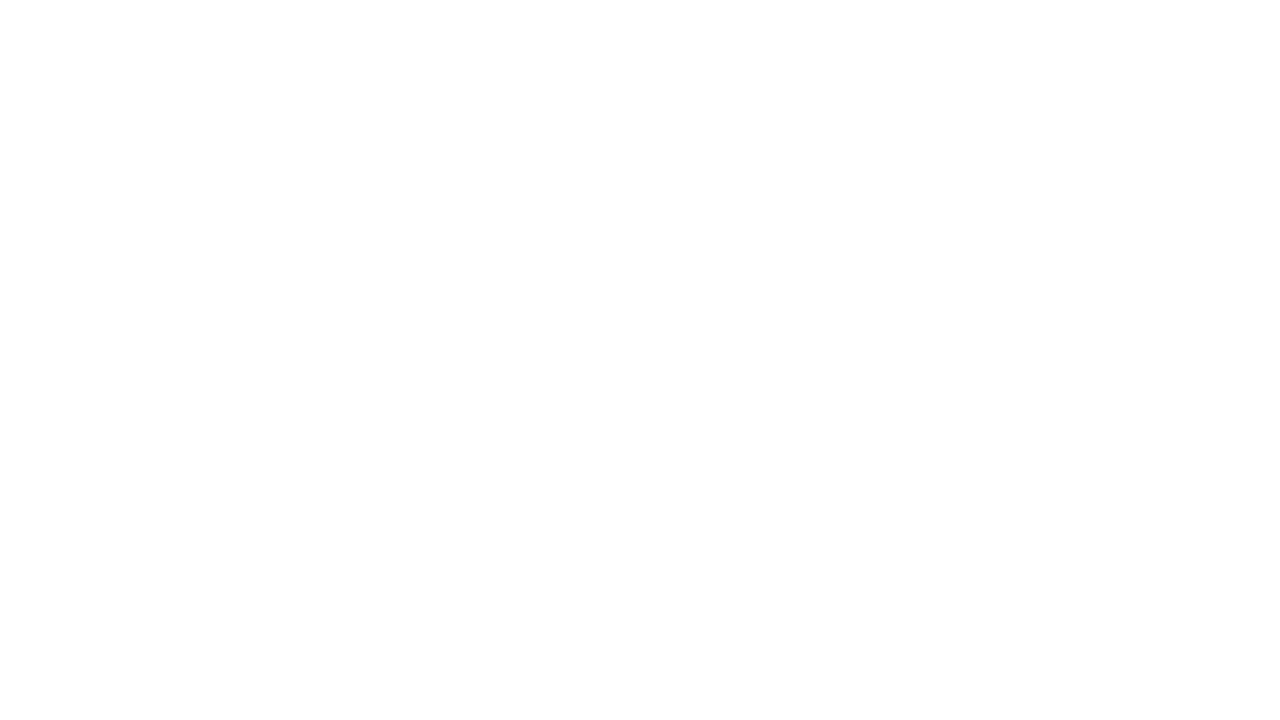

Navigated back from link 3
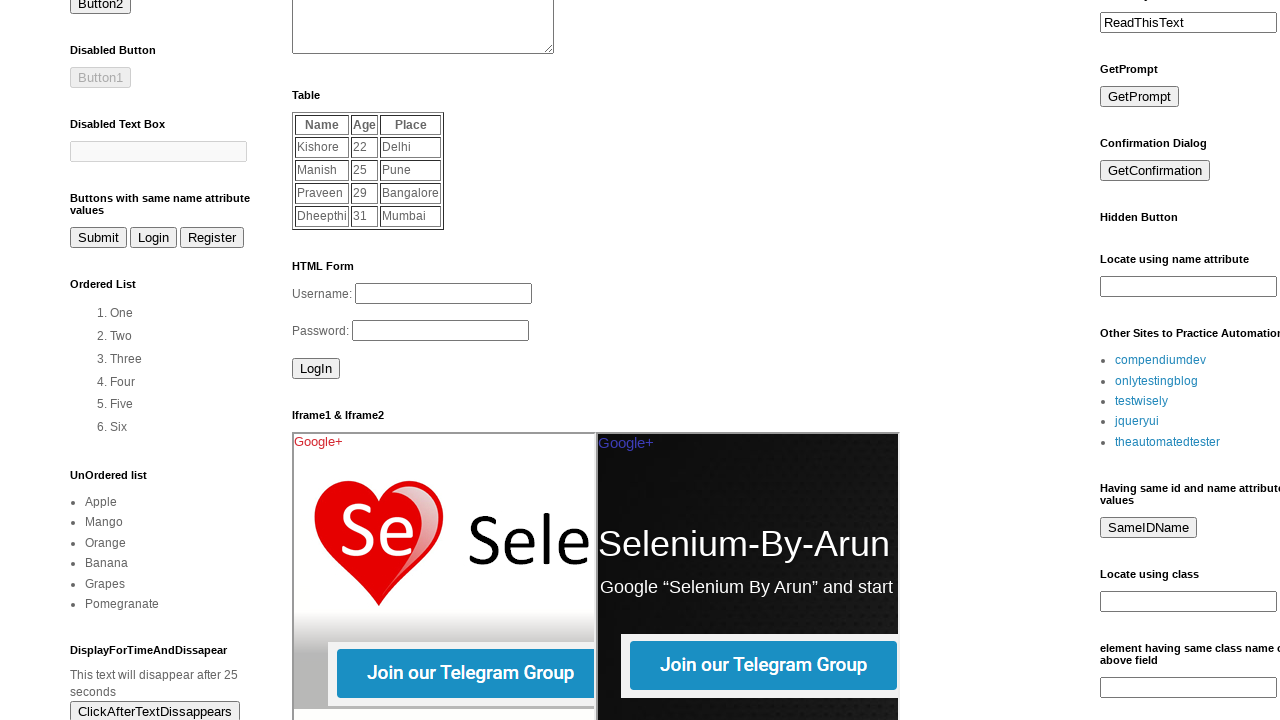

Main page reloaded after returning from link 3
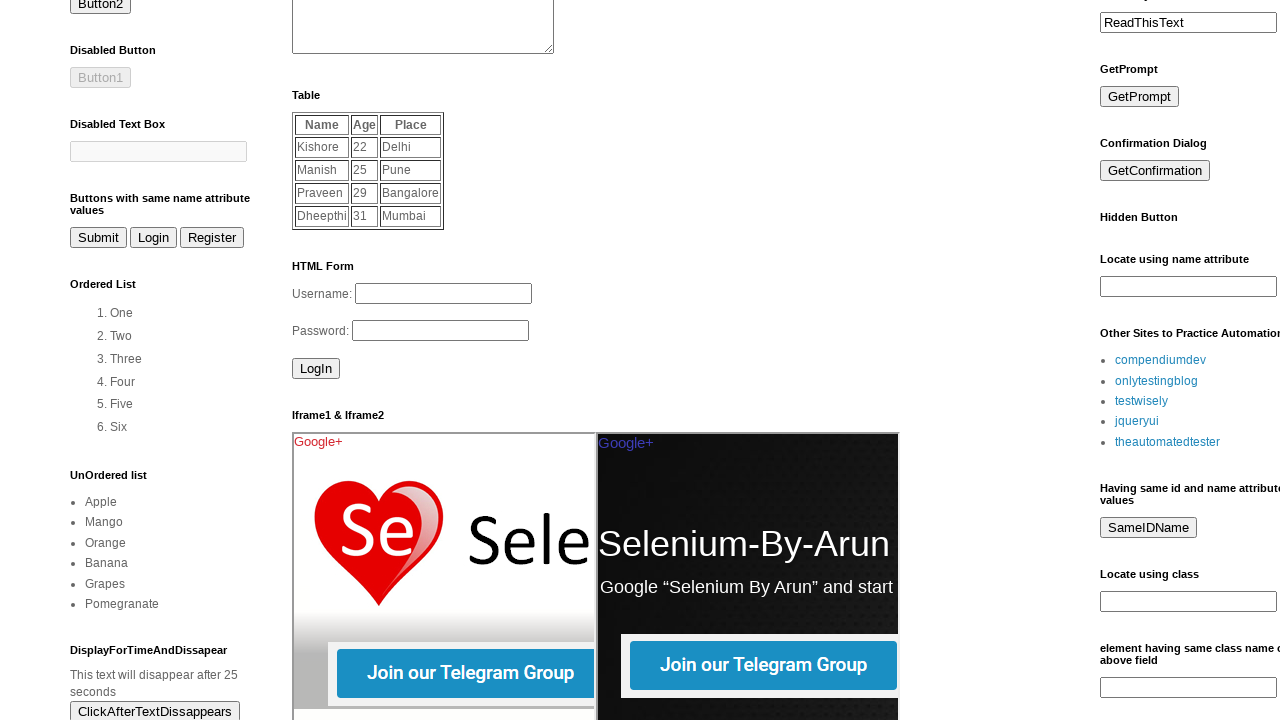

Located link 4 of 5 in LinkList1
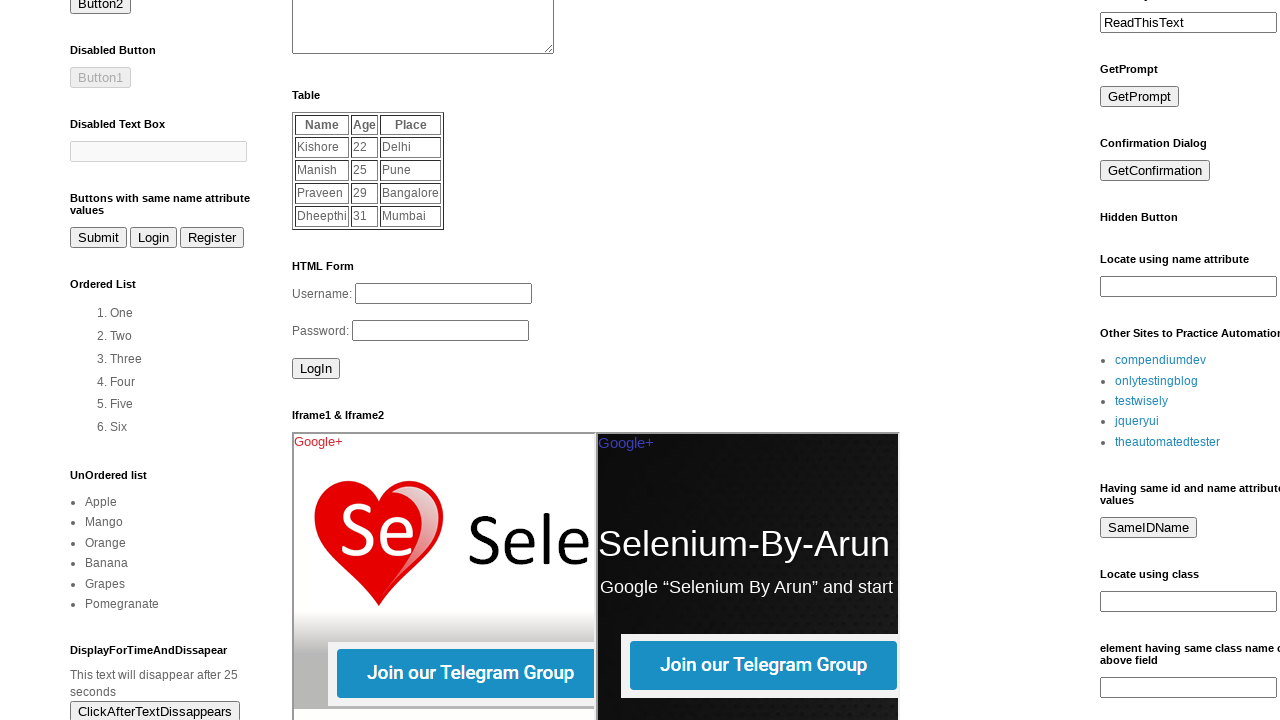

Clicked link 4 in LinkList1 at (1137, 421) on (//div[@id='LinkList1']//li/a)[4]
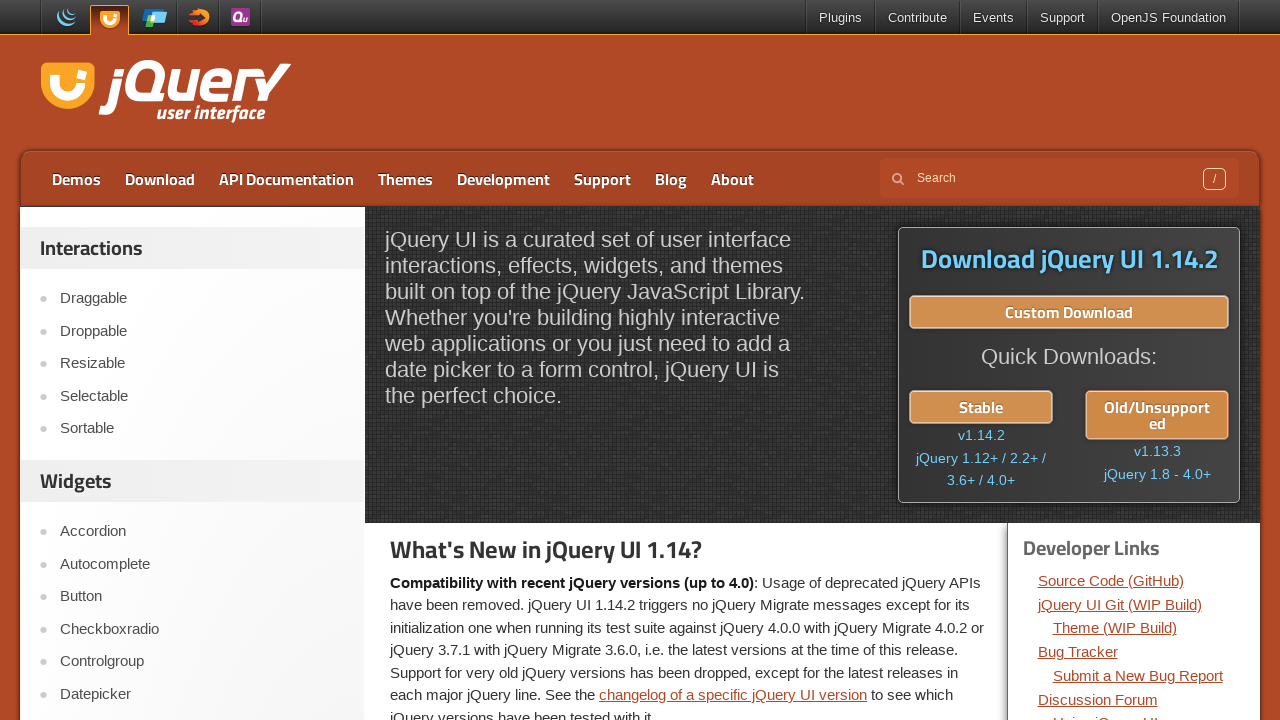

Link 4 page loaded successfully
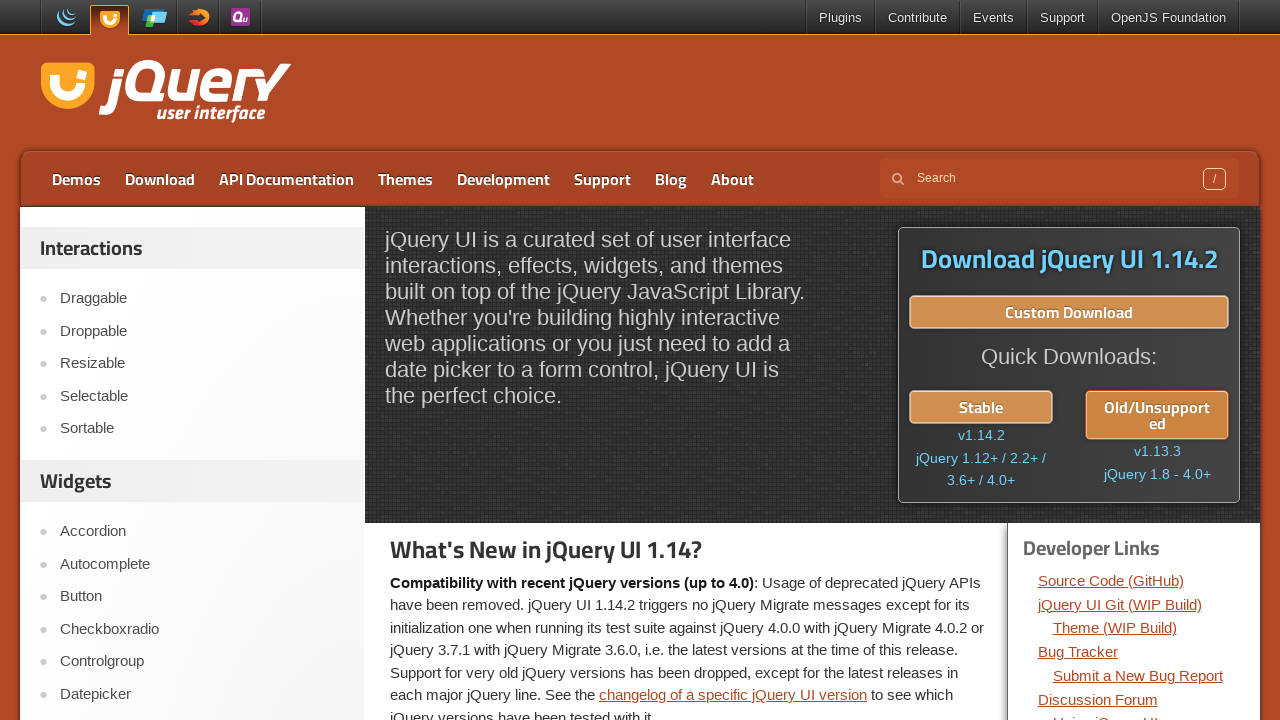

Navigated back from link 4
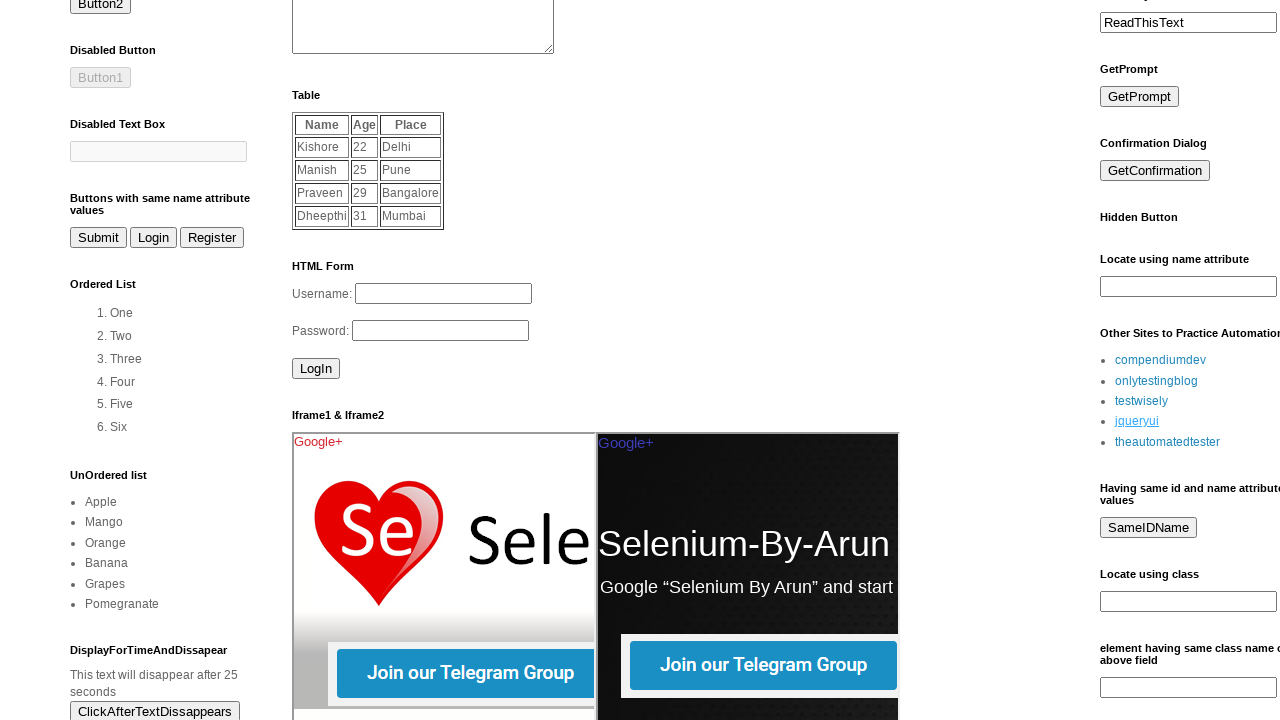

Main page reloaded after returning from link 4
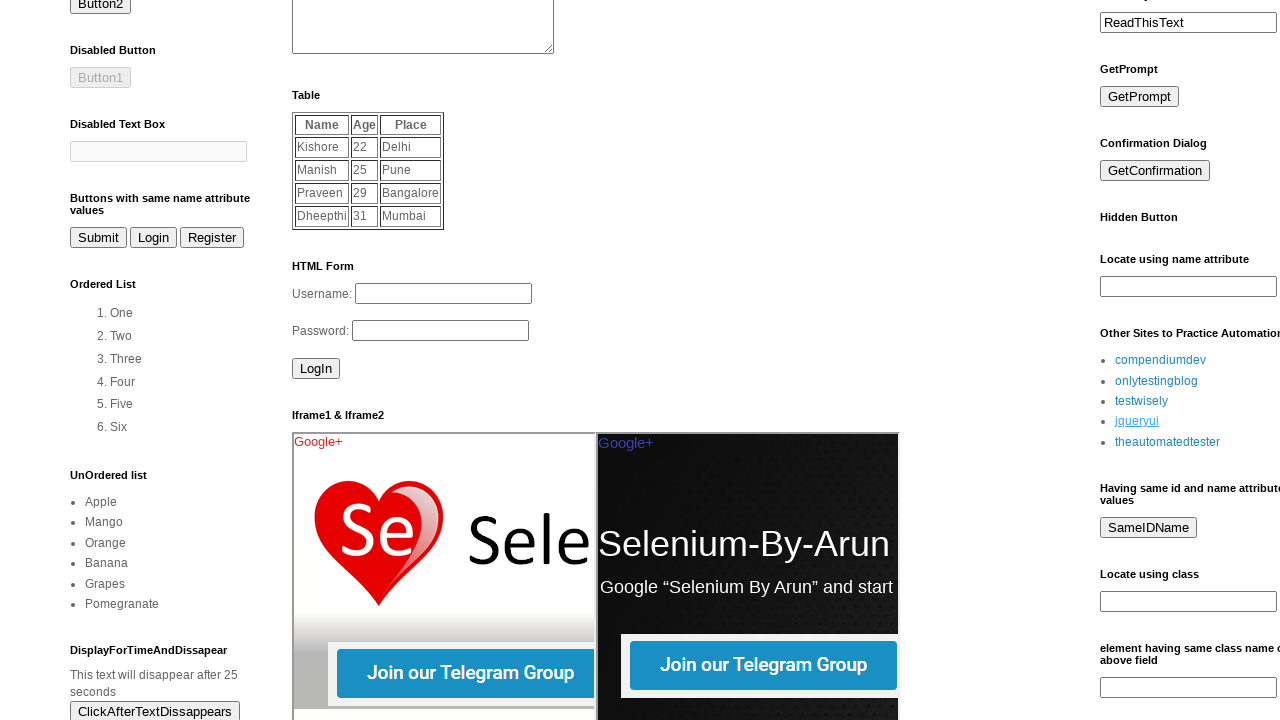

Located link 5 of 5 in LinkList1
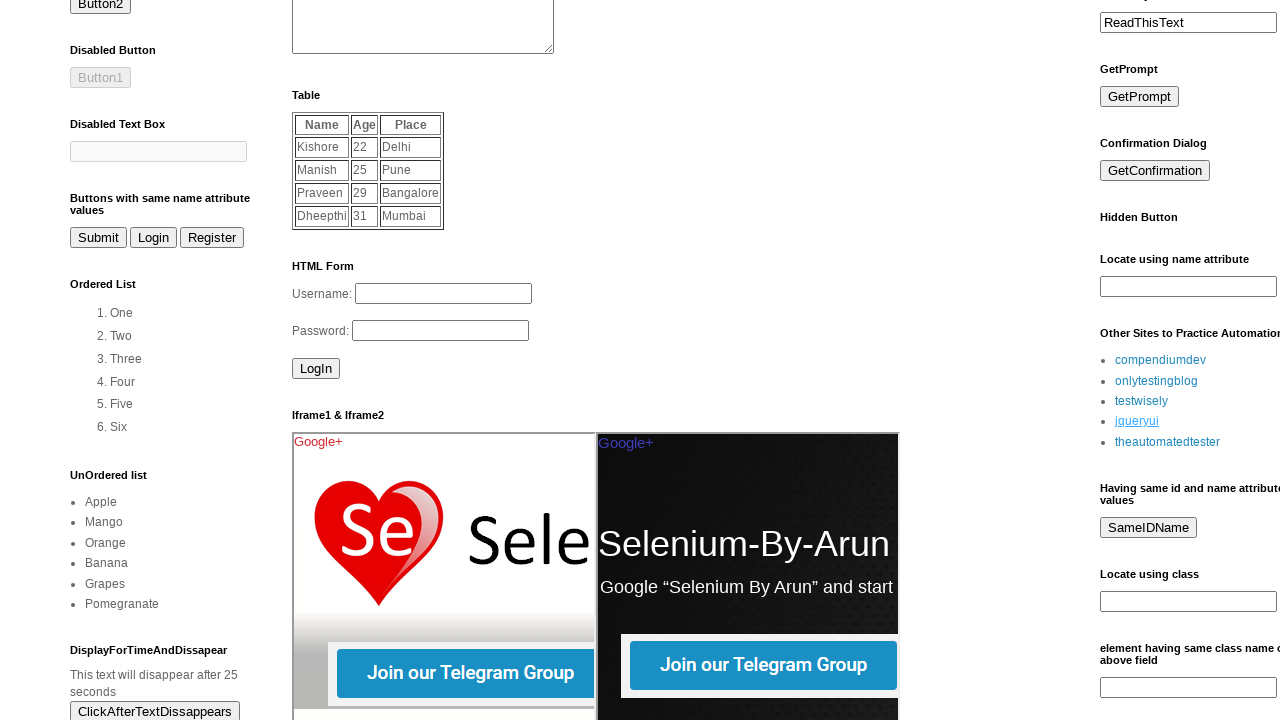

Clicked link 5 in LinkList1 at (1168, 442) on (//div[@id='LinkList1']//li/a)[5]
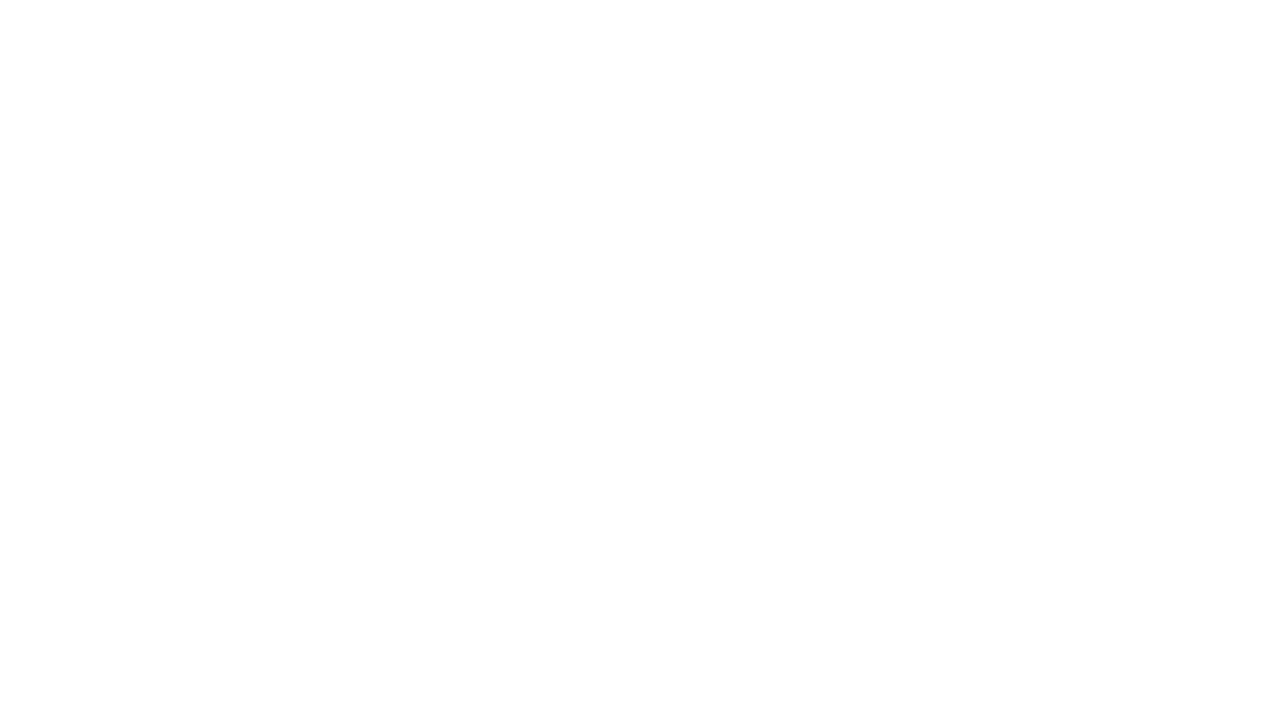

Link 5 page loaded successfully
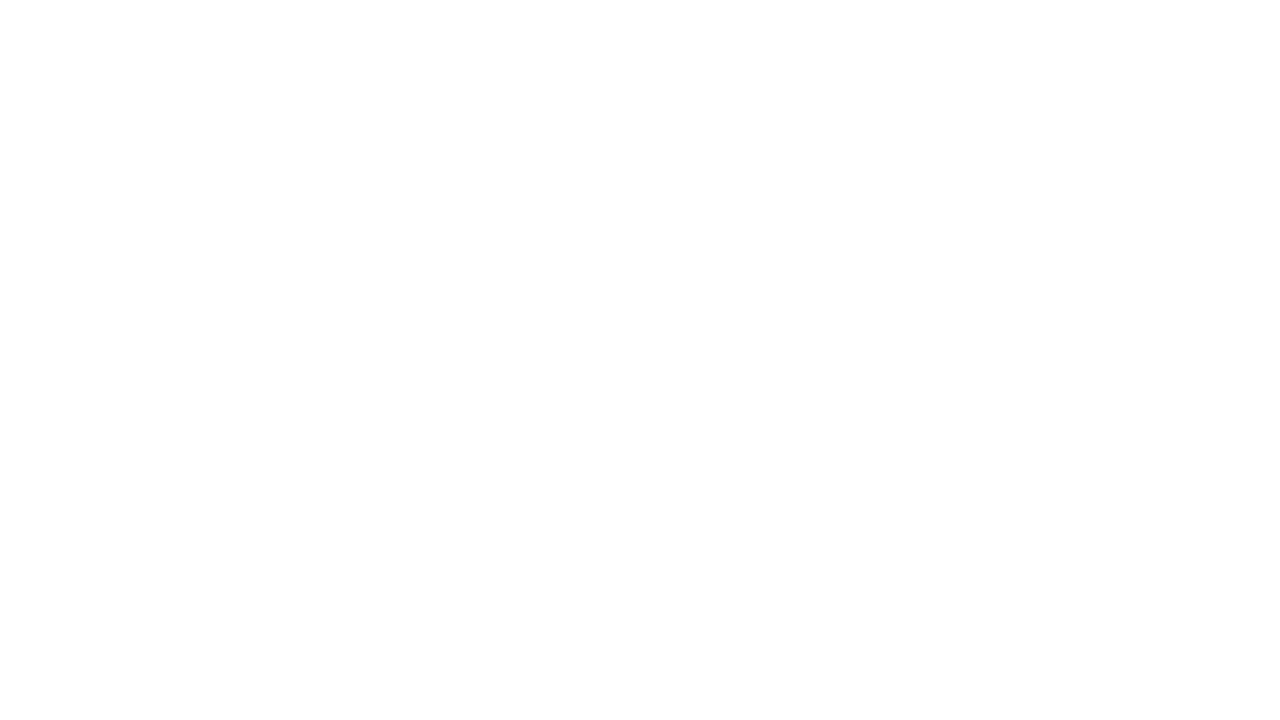

Navigated back from link 5
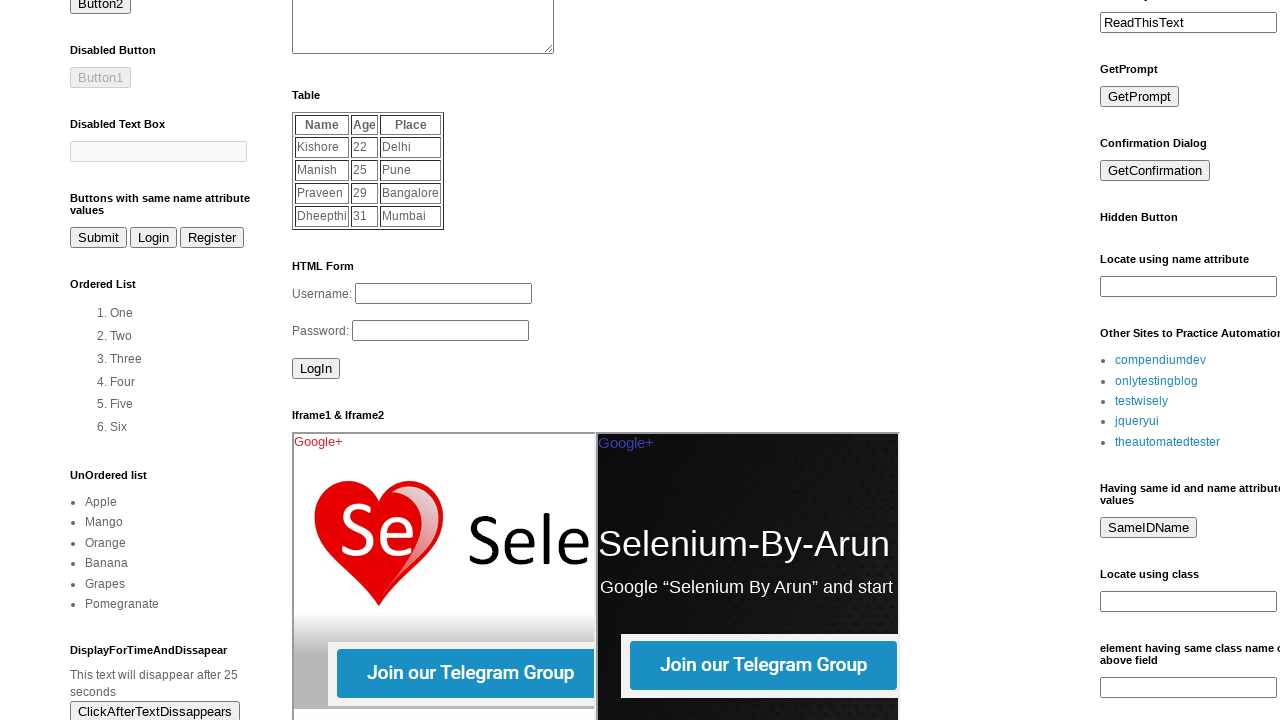

Main page reloaded after returning from link 5
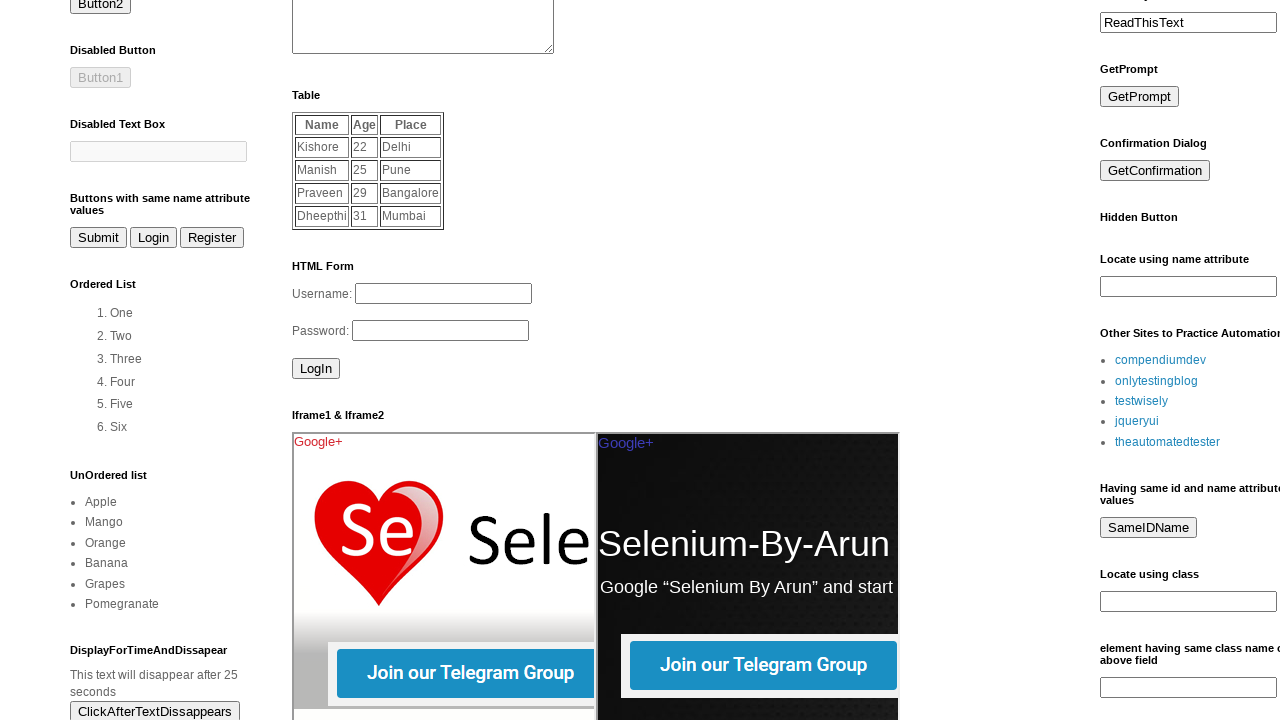

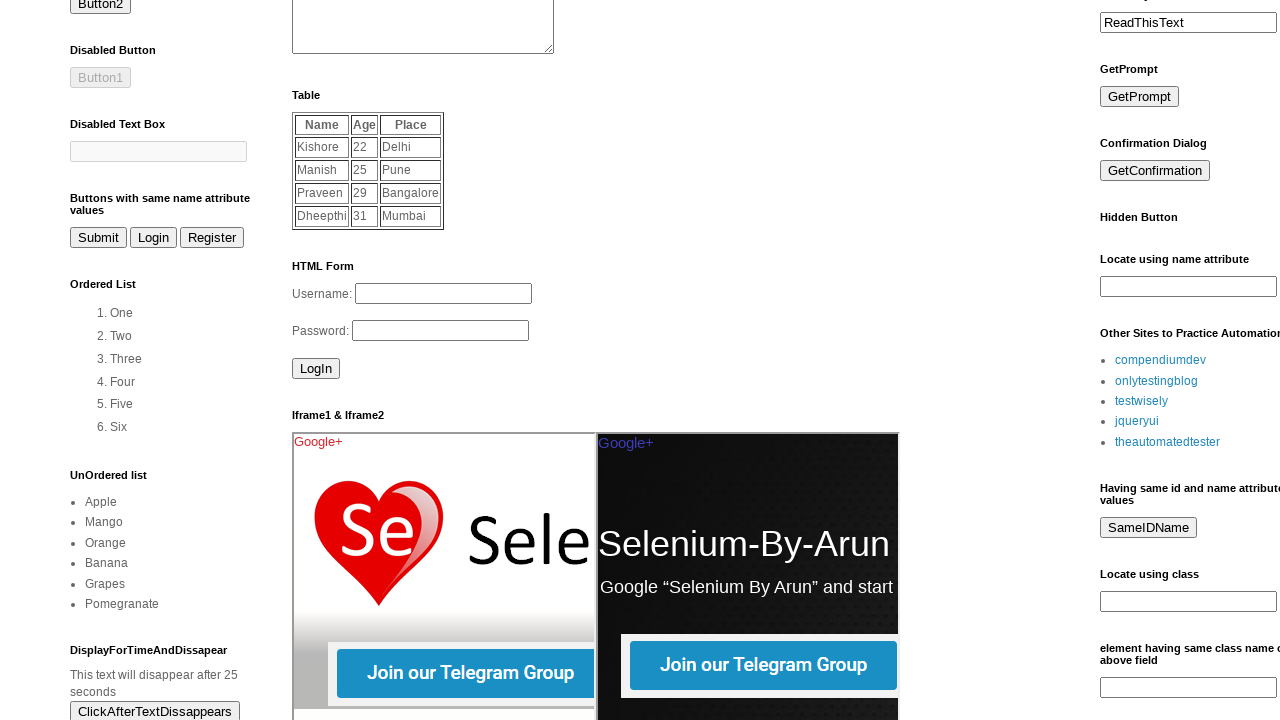